Demonstrates drag-and-drop by offset, dragging source element to target element's coordinates

Starting URL: https://crossbrowsertesting.github.io/drag-and-drop

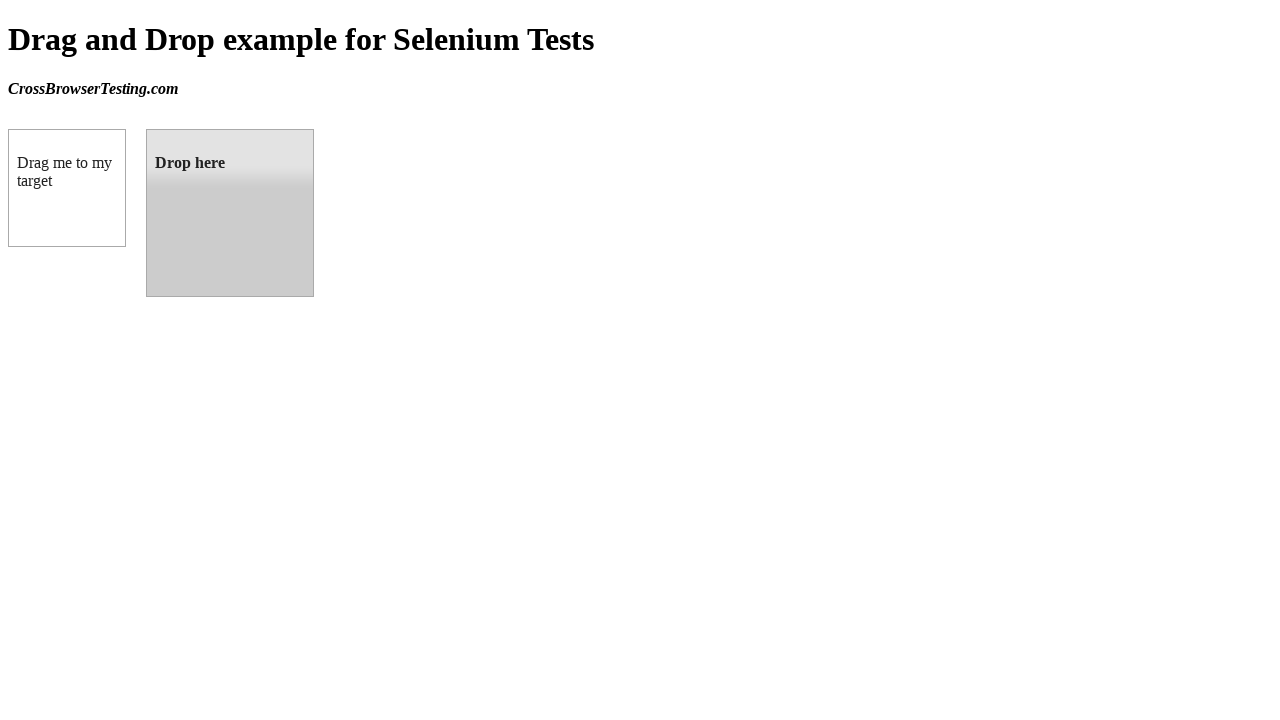

Located draggable source element
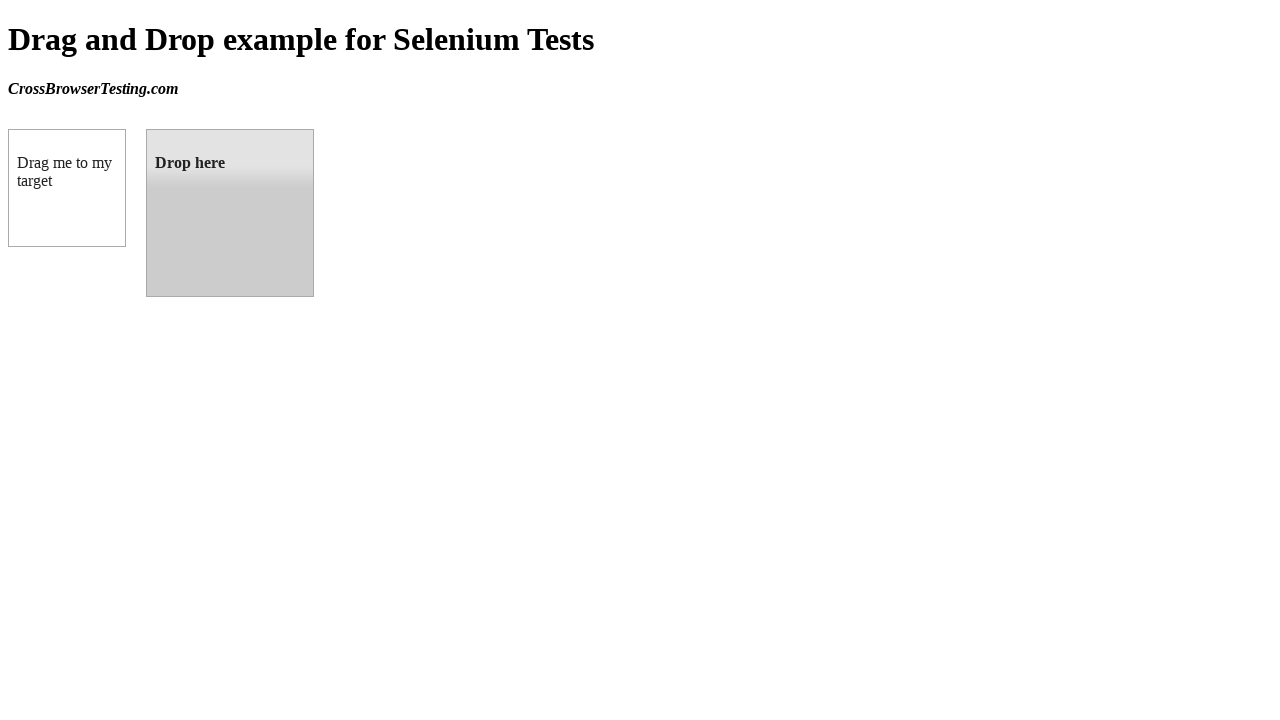

Located droppable target element
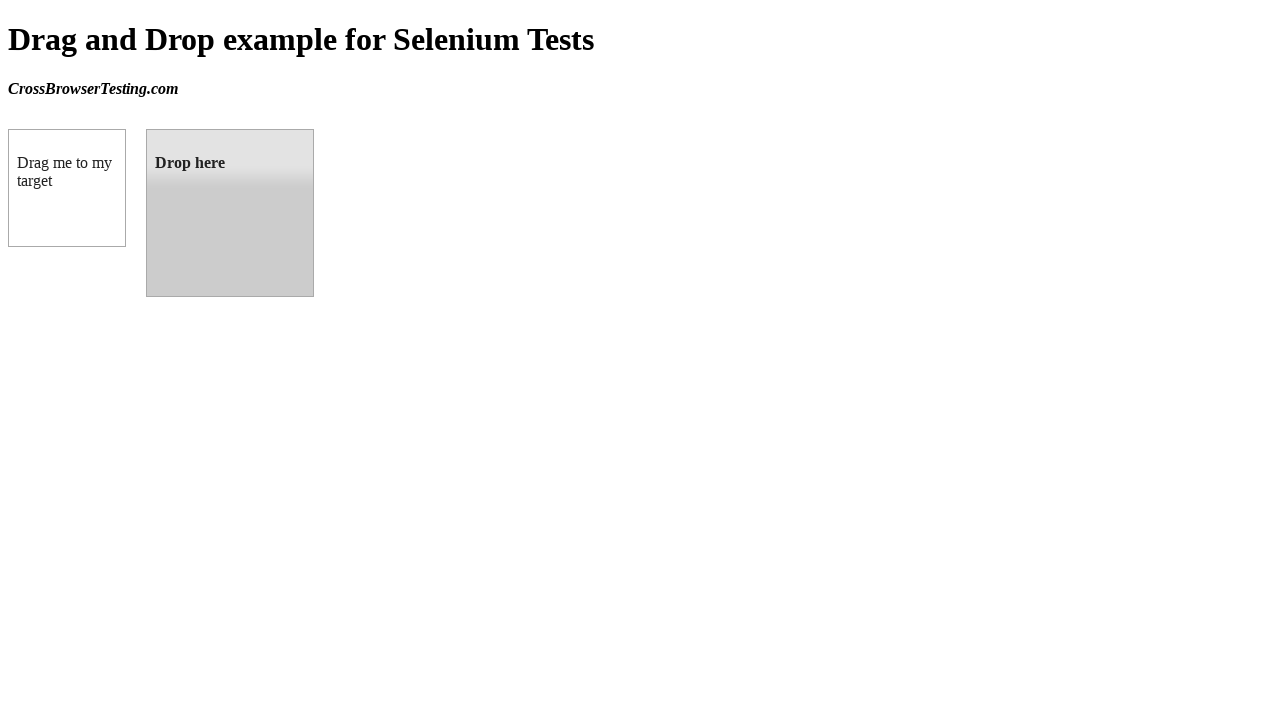

Retrieved target element's bounding box coordinates
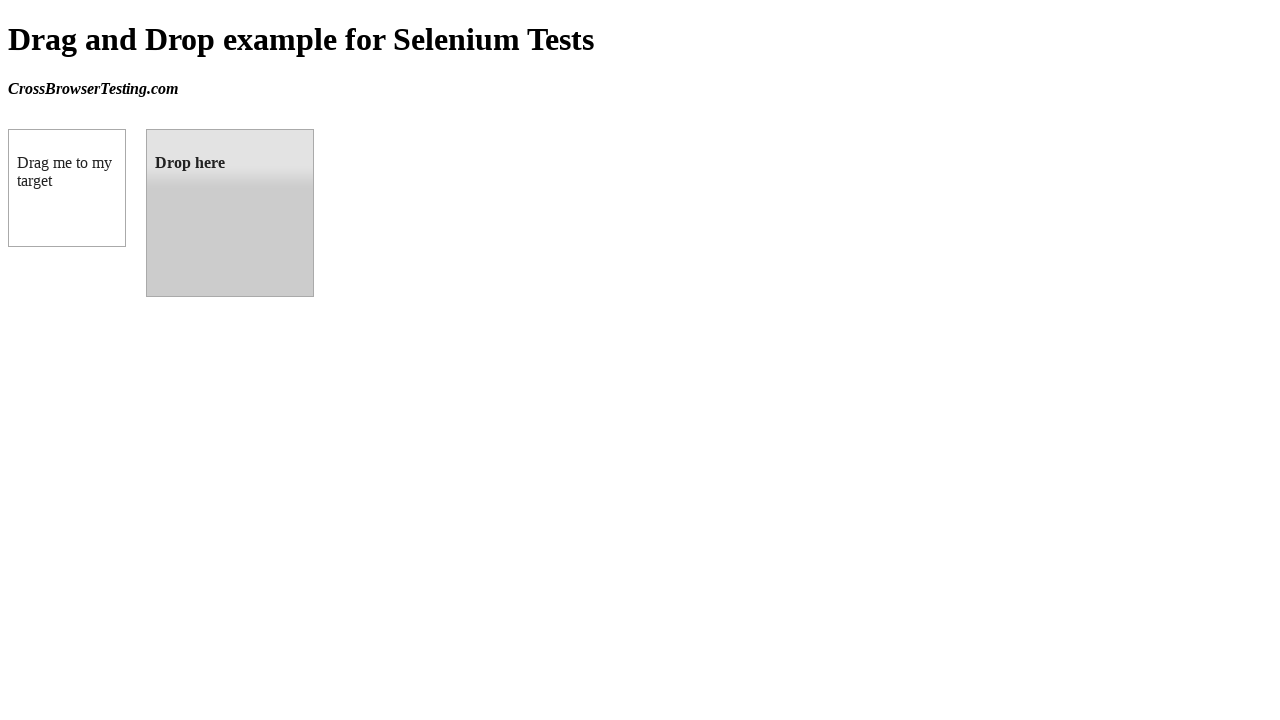

Dragged source element to target element's coordinates at (230, 213)
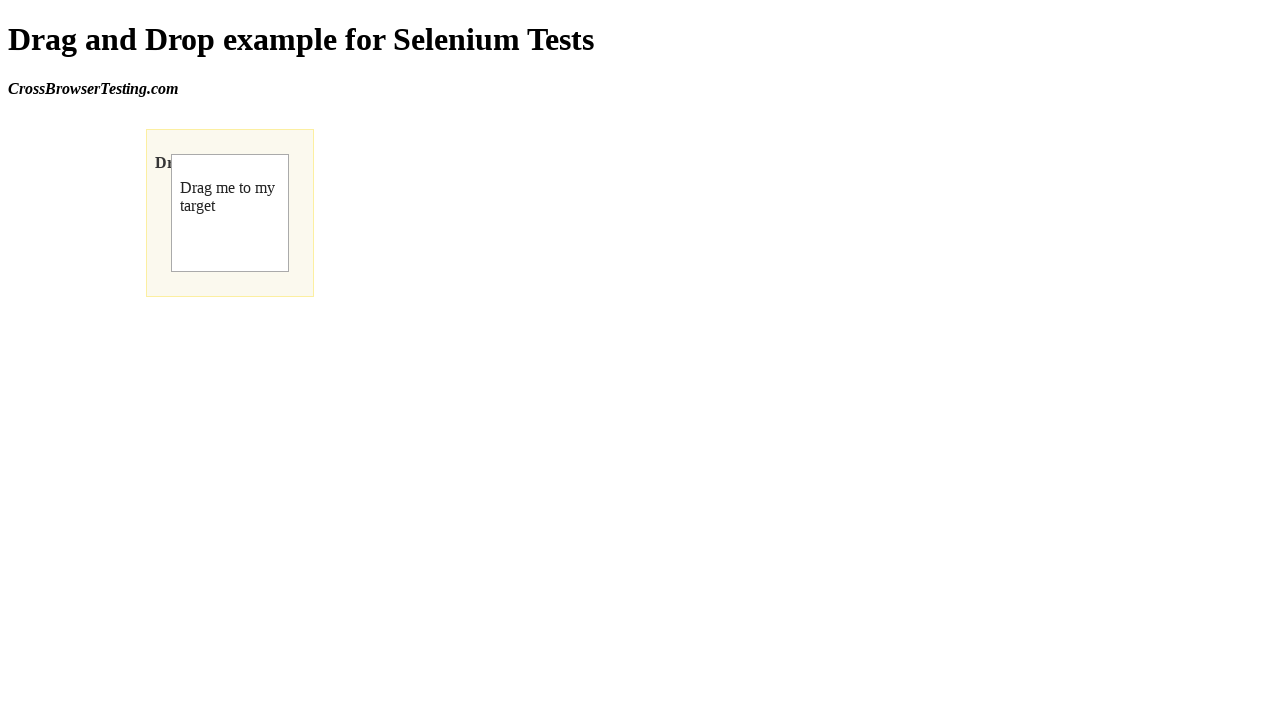

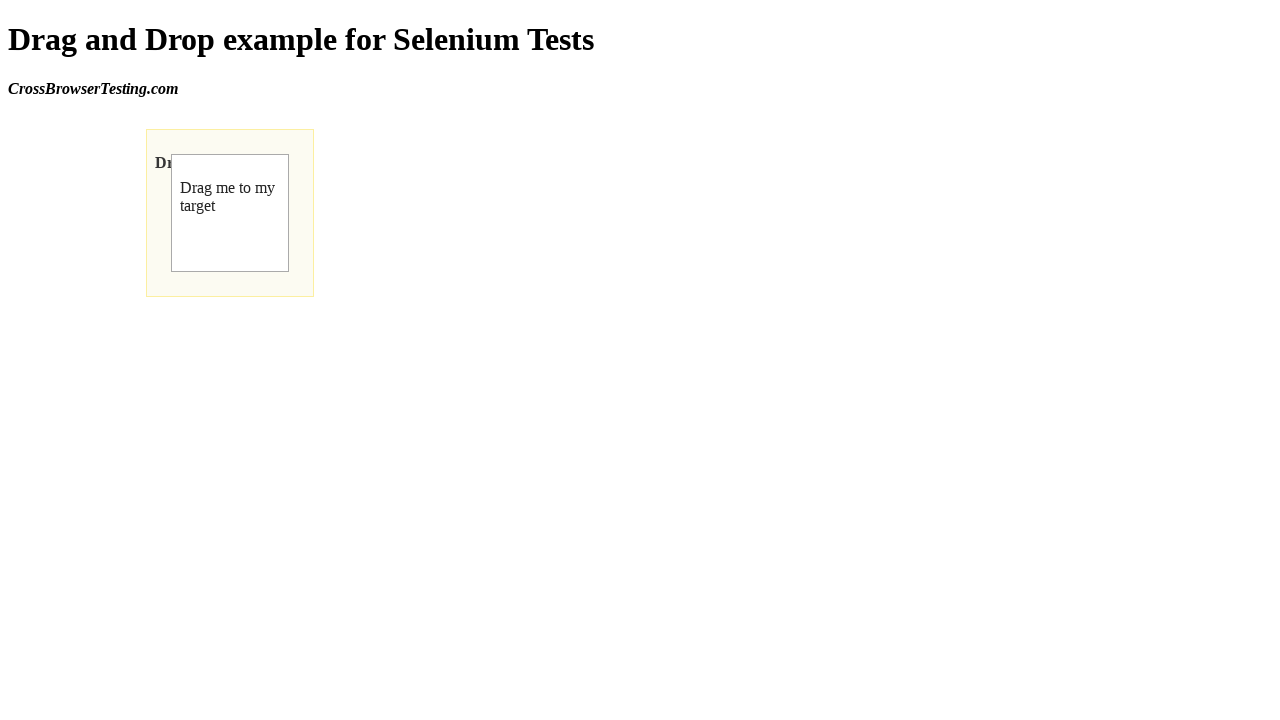